Tests interacting with iframes using frame locator API, including clicking buttons in simple iframes and nested iframes

Starting URL: https://leafground.com/frame.xhtml

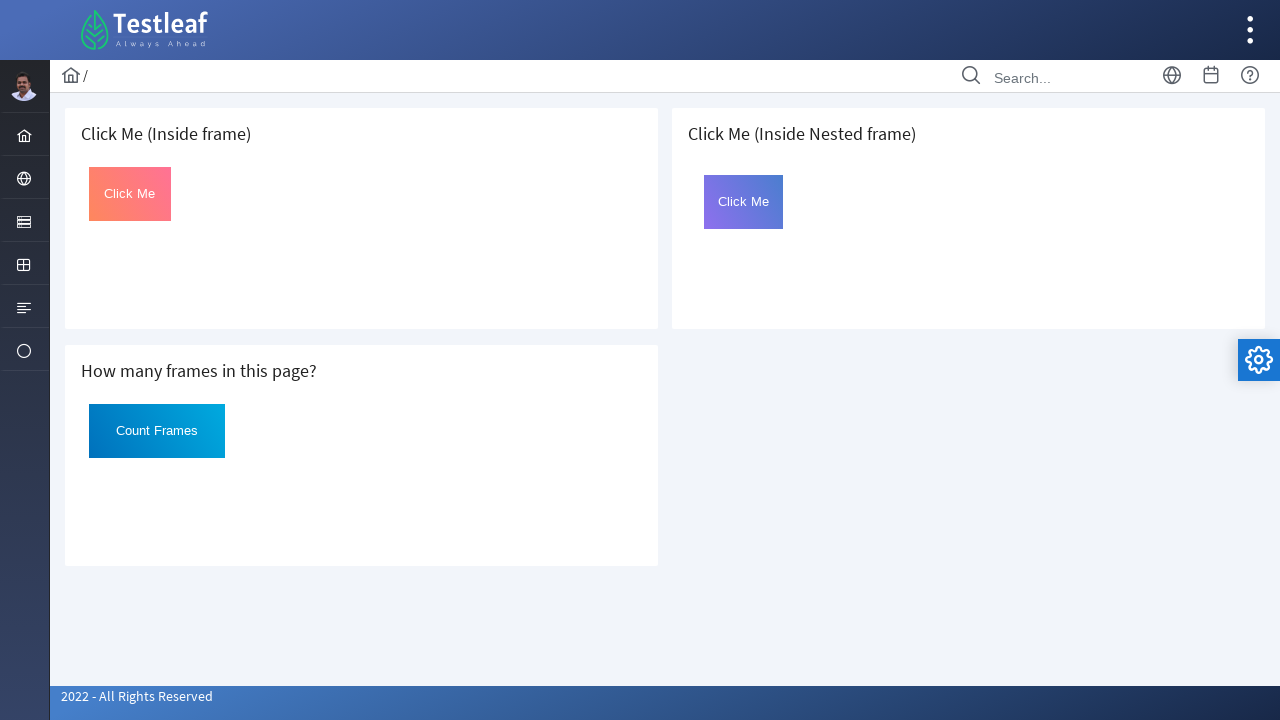

Located the second iframe using frame locator
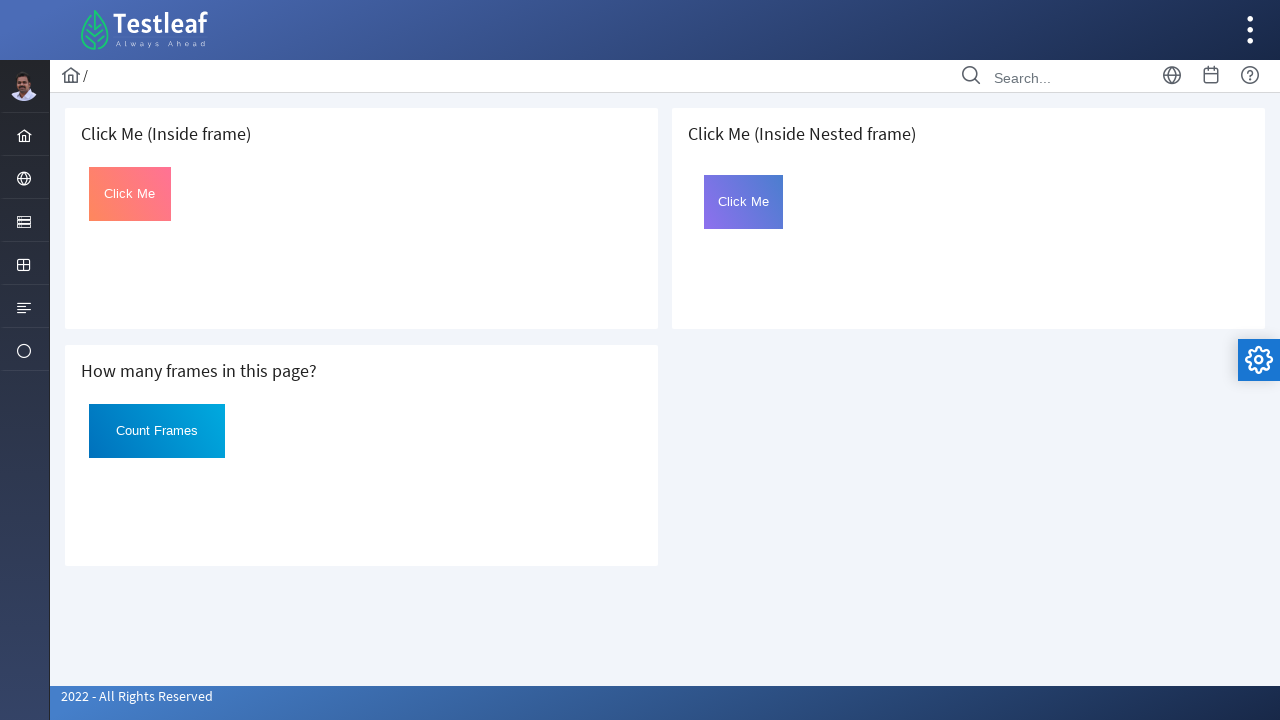

Clicked button with id 'Click' in the second iframe at (157, 431) on (//iframe)[2] >> internal:control=enter-frame >> #Click
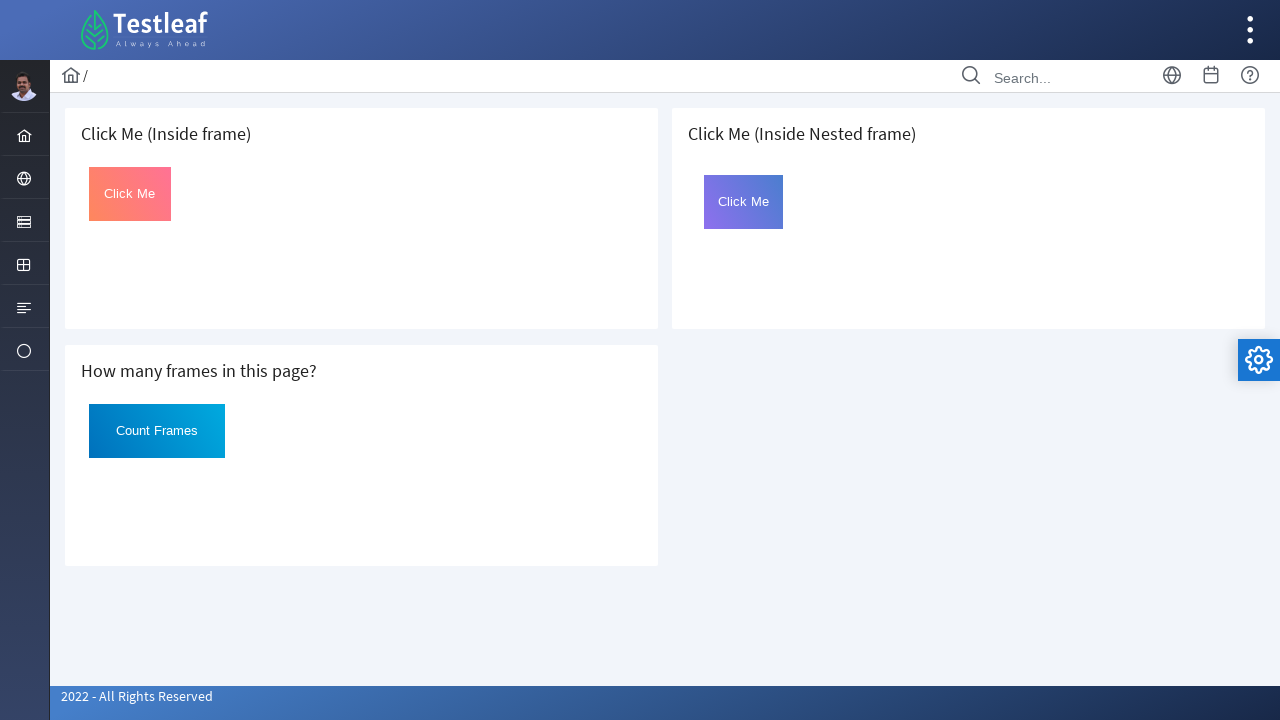

Located card element containing 'Inside Nested frame' text
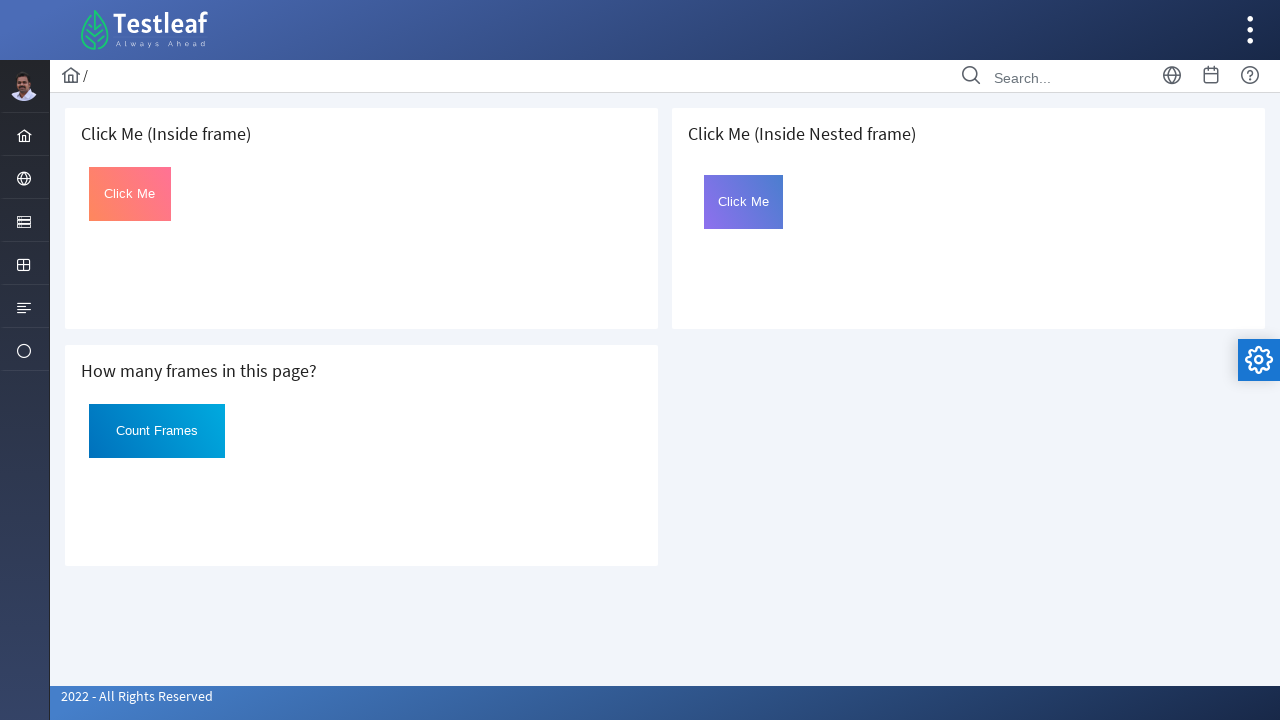

Located first nested iframe within the card
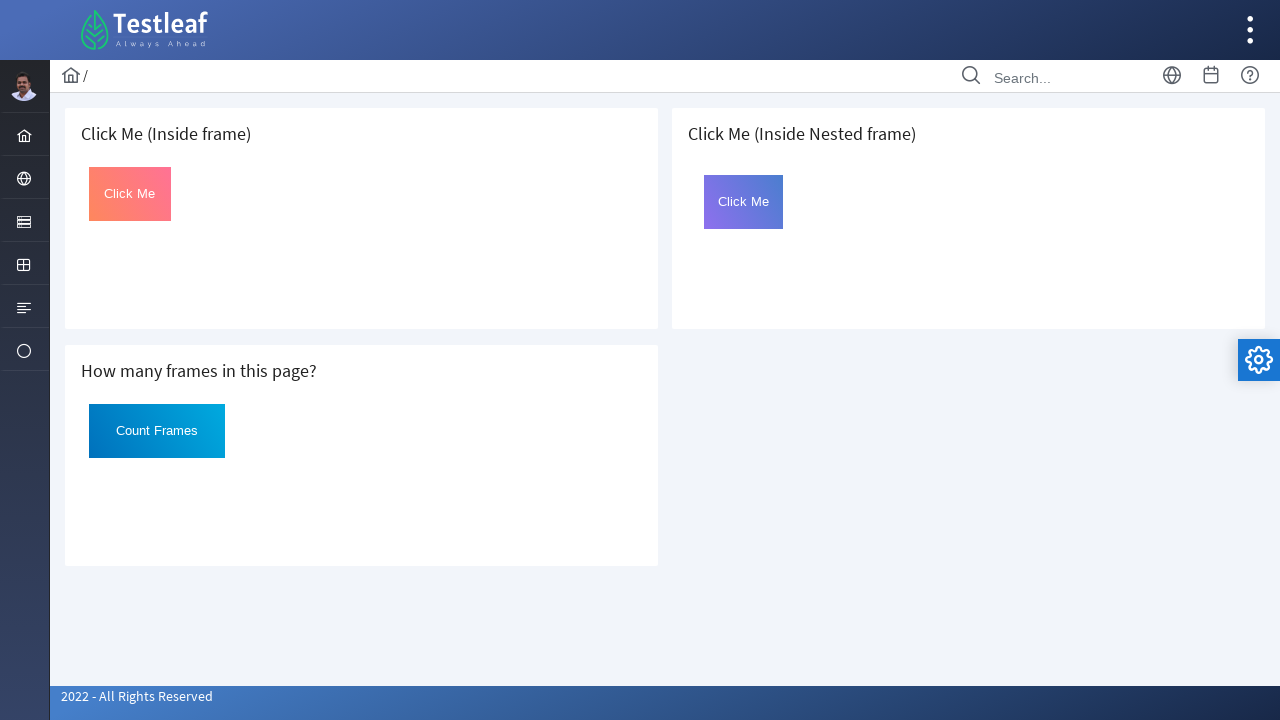

Located second nested iframe within the first nested iframe
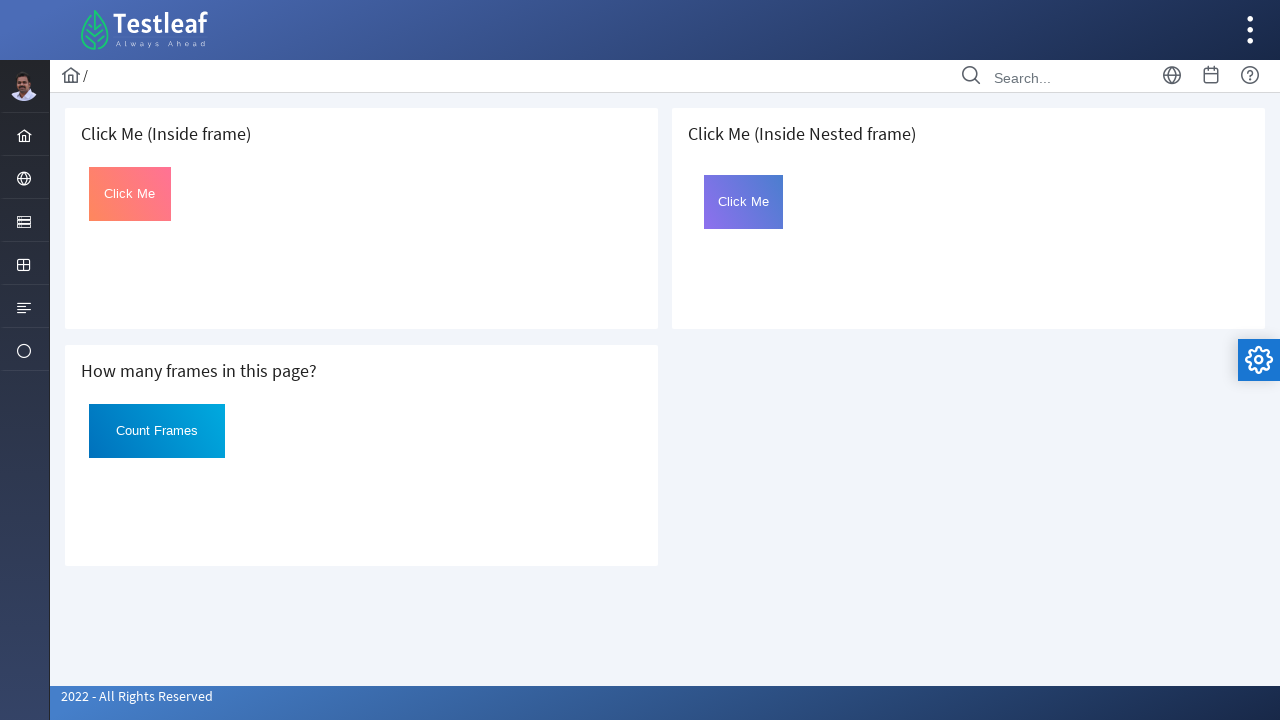

Clicked button with id 'Click' in the nested iframe at (744, 202) on .card >> internal:has-text="Inside Nested frame"i >> iframe >> internal:control=
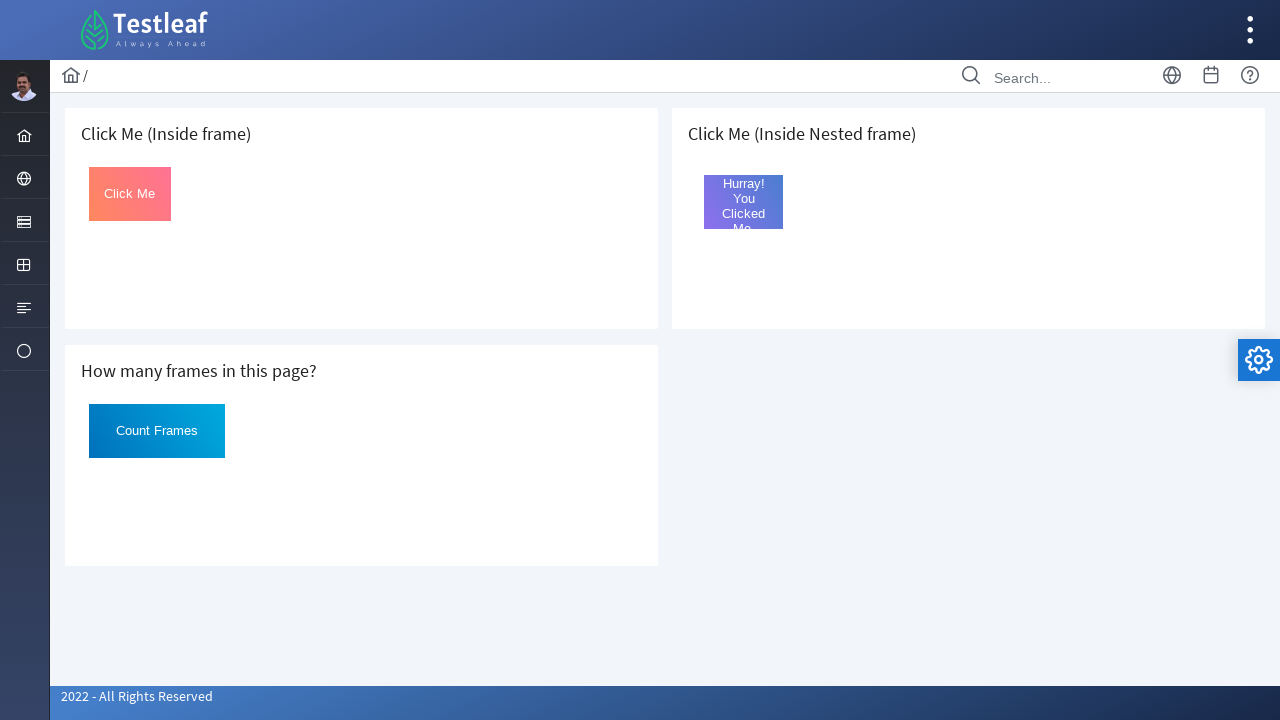

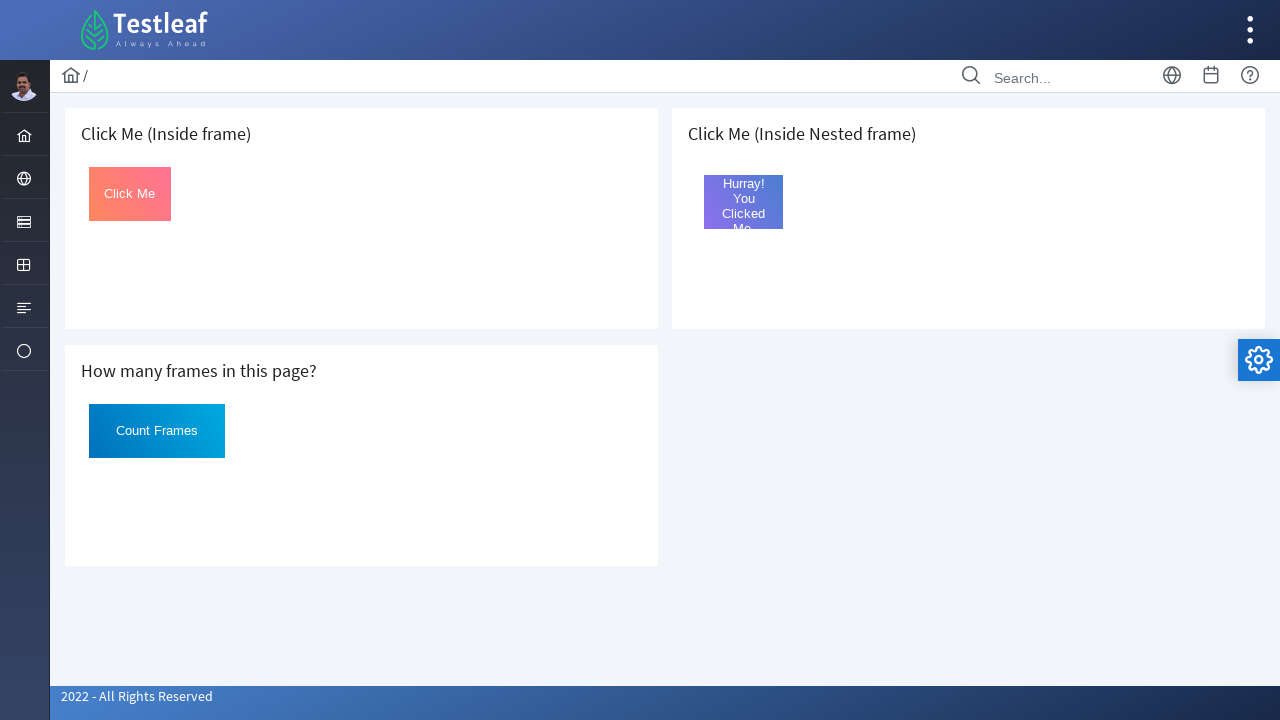